Navigates to Rahul Shetty Academy website and verifies the page loads by checking the title is accessible

Starting URL: https://rahulshettyacademy.com/

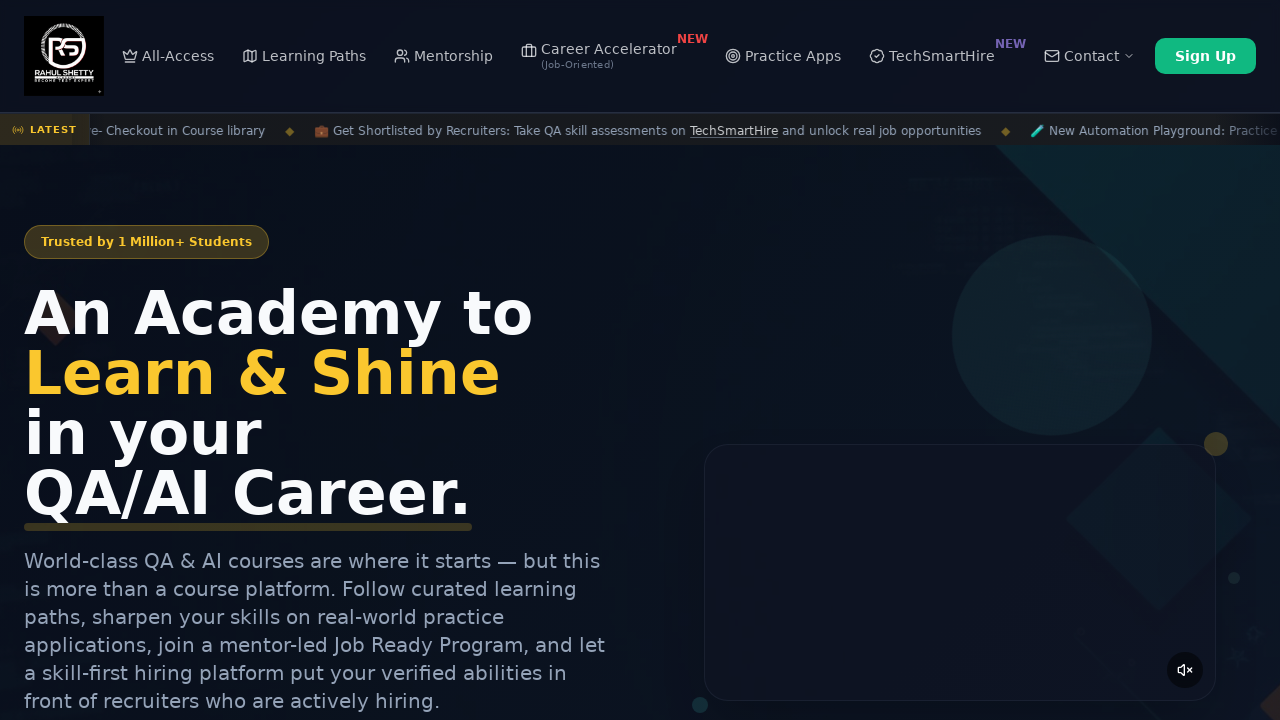

Waited for page DOM content to load
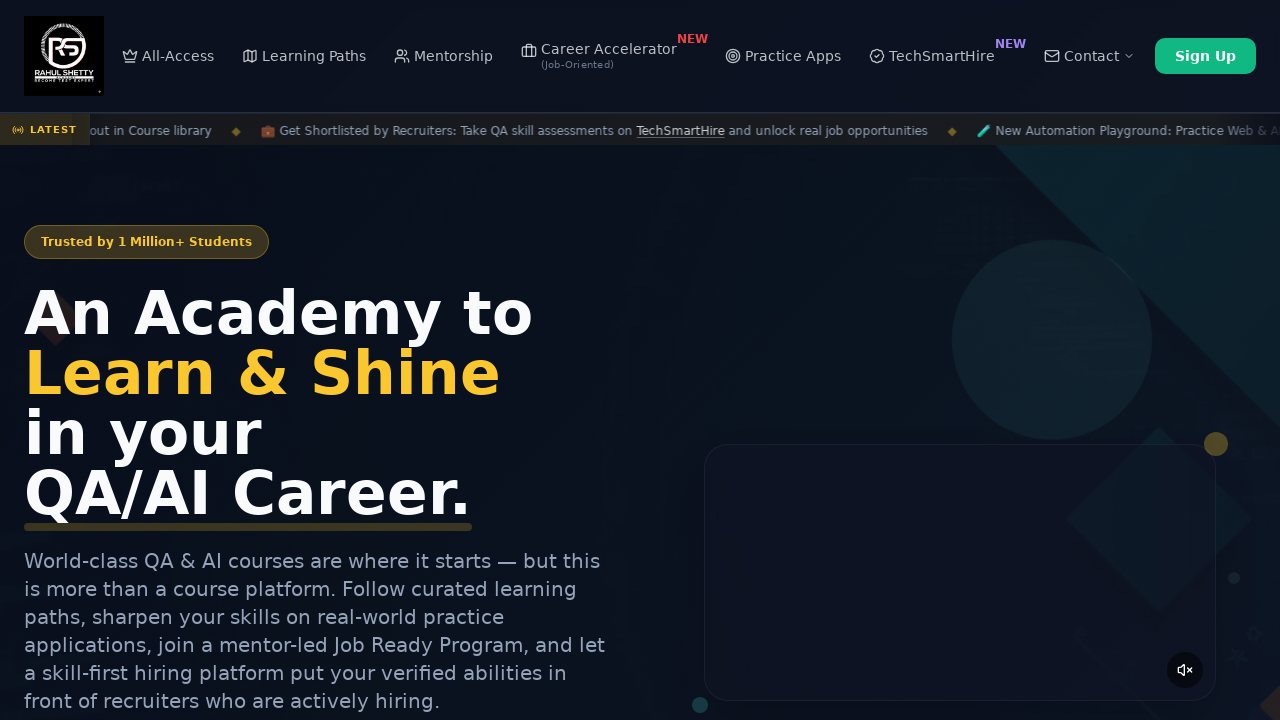

Retrieved page title: Rahul Shetty Academy | QA Automation, Playwright, AI Testing & Online Training
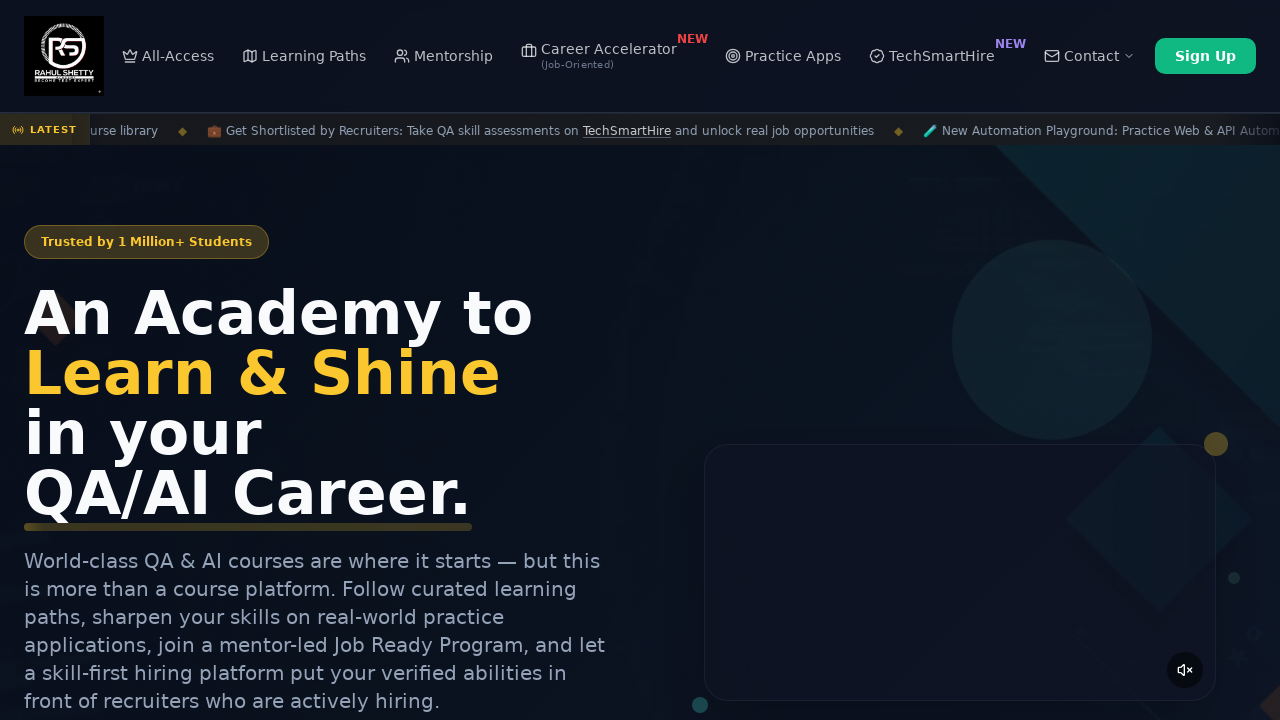

Printed page title to console
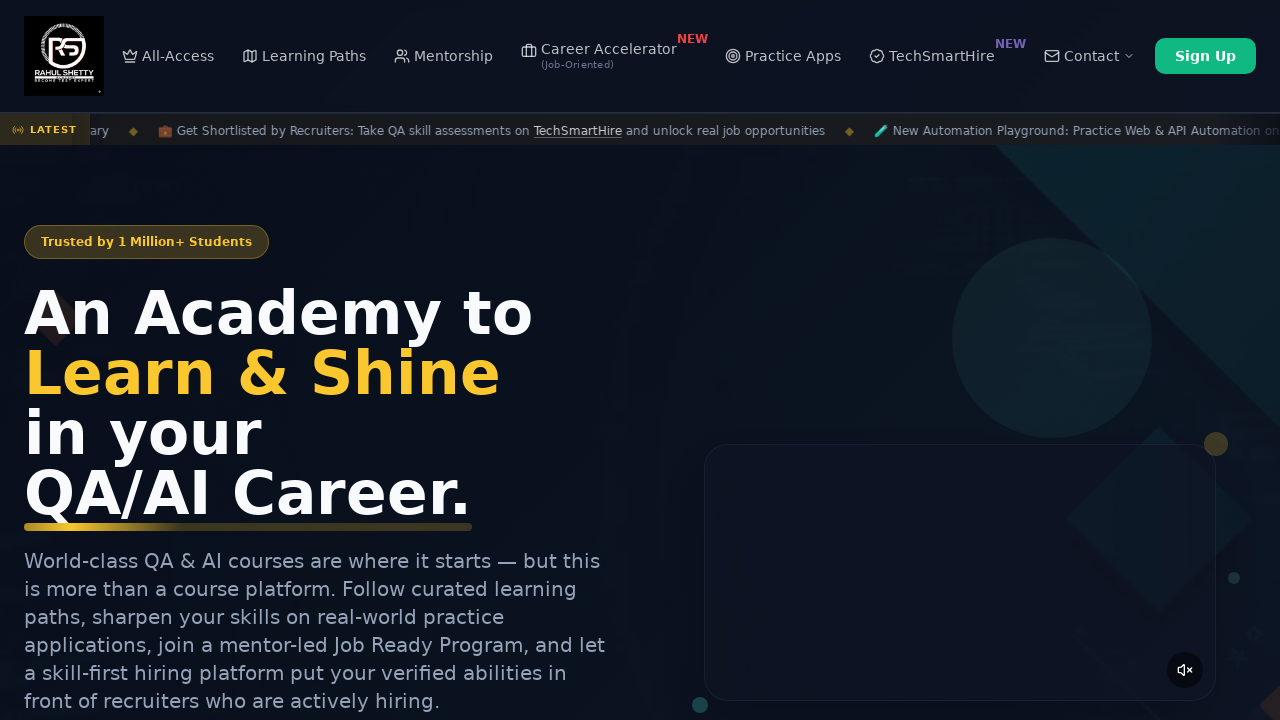

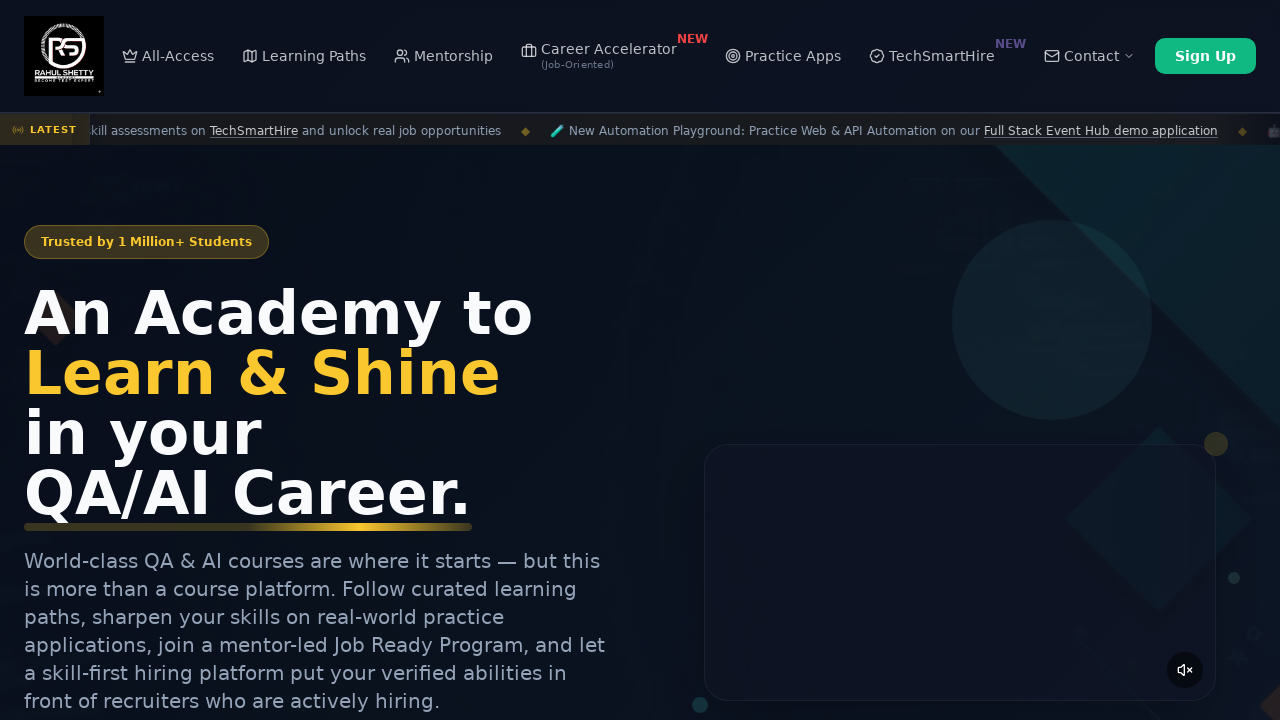